Tests JavaScript event handling by triggering various events on buttons (click, double-click, context menu, keyboard events, mouse events) and verifies all 11 event handlers were triggered successfully.

Starting URL: https://testpages.herokuapp.com/styled/events/javascript-events.html

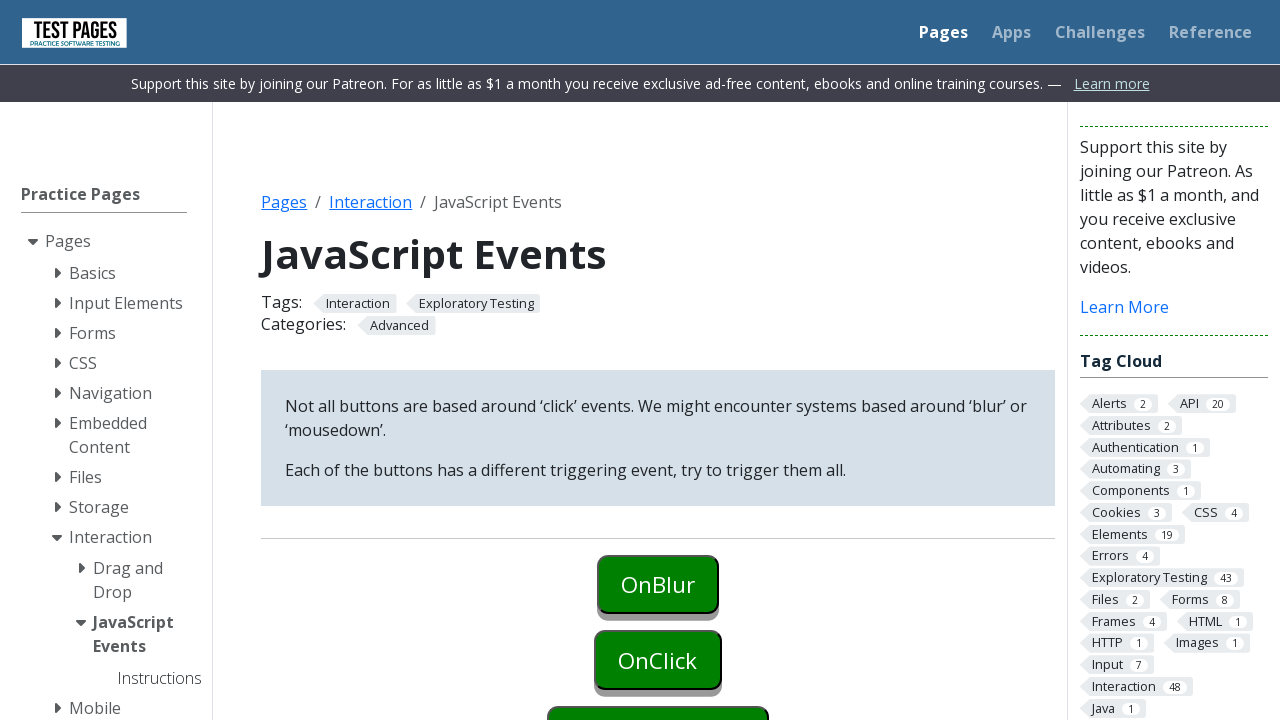

Clicked onblur button to focus it at (658, 584) on #onblur
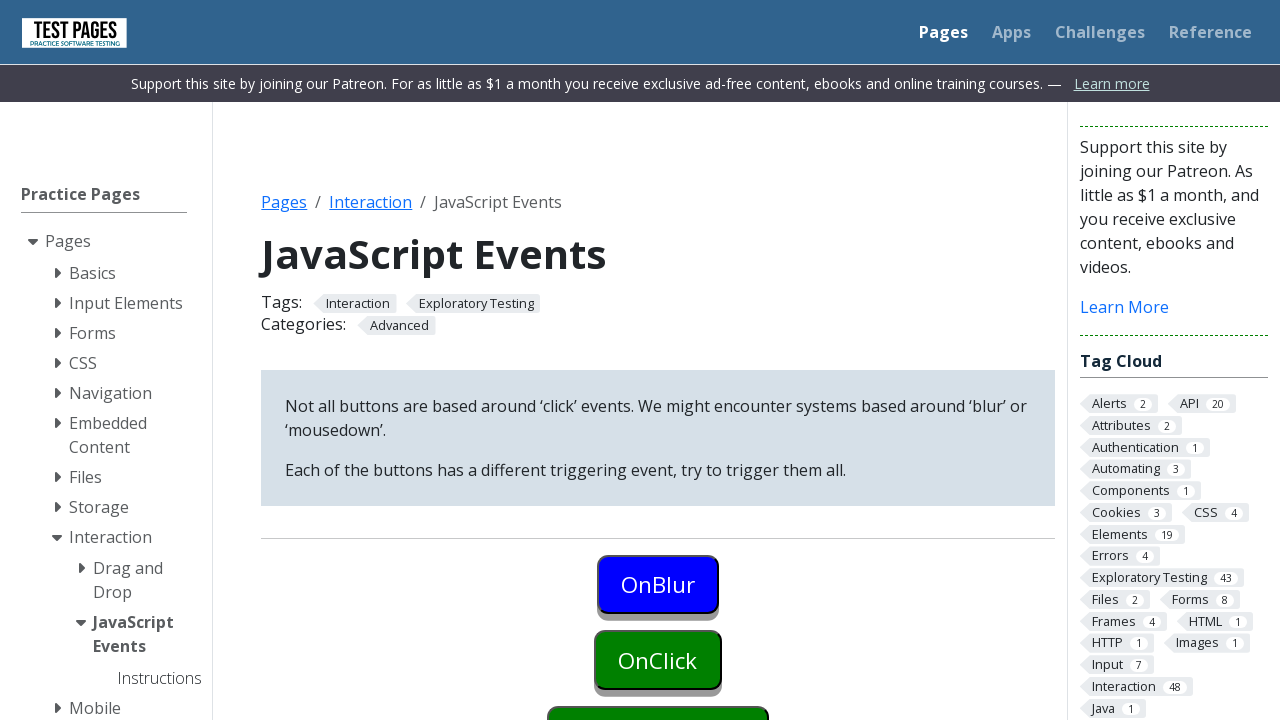

First click on onclick button (triggers onblur on previous element) at (658, 660) on #onclick
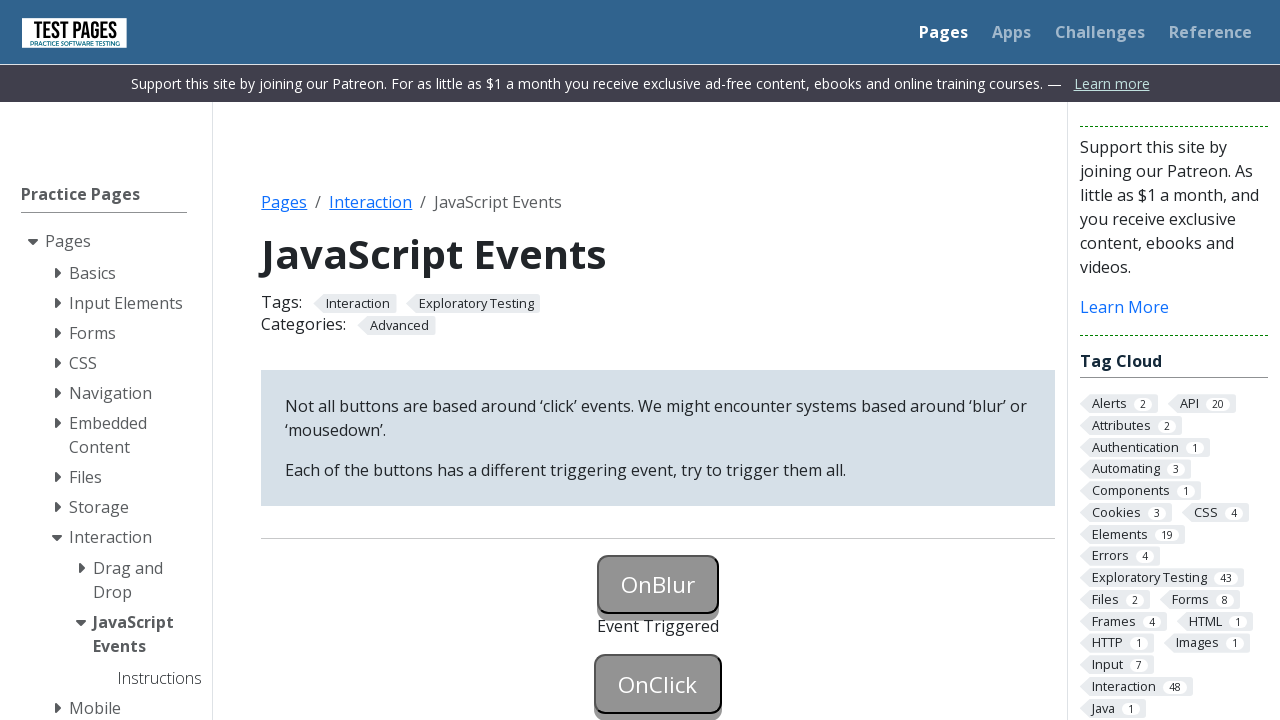

Second click on onclick button to trigger onclick event at (658, 684) on #onclick
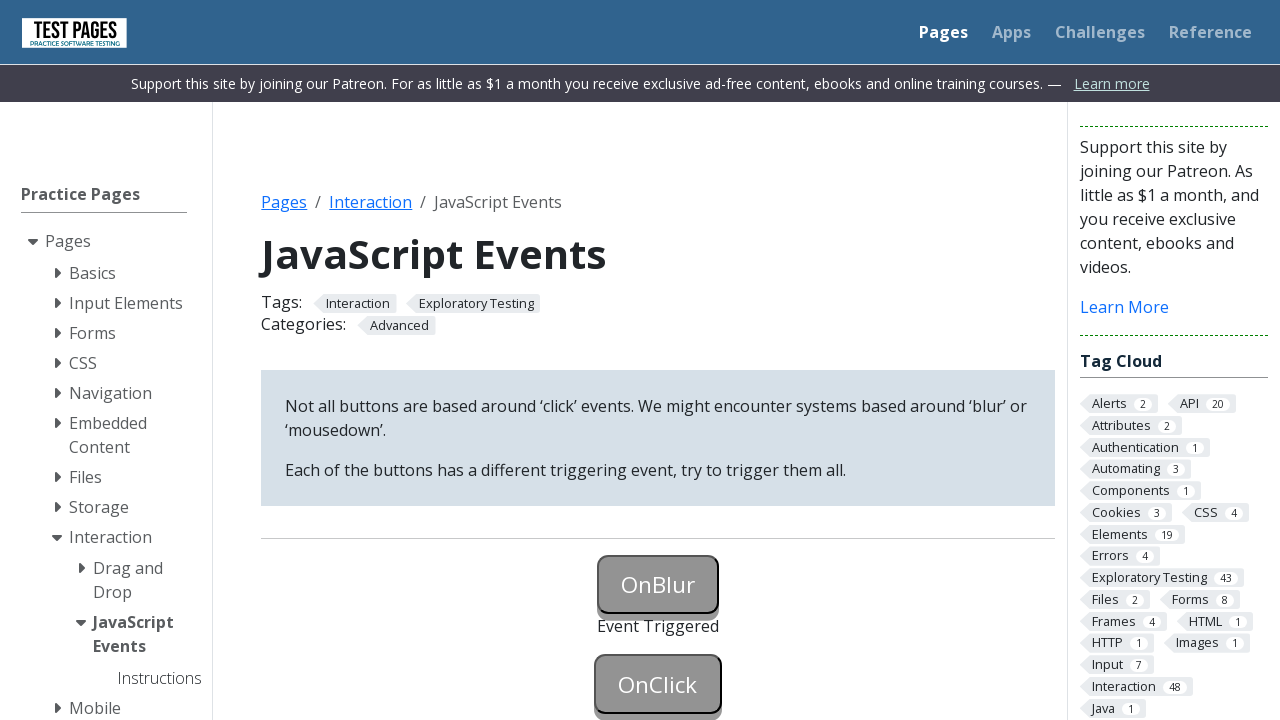

Right-clicked oncontextmenu button to trigger context menu event at (658, 360) on #oncontextmenu
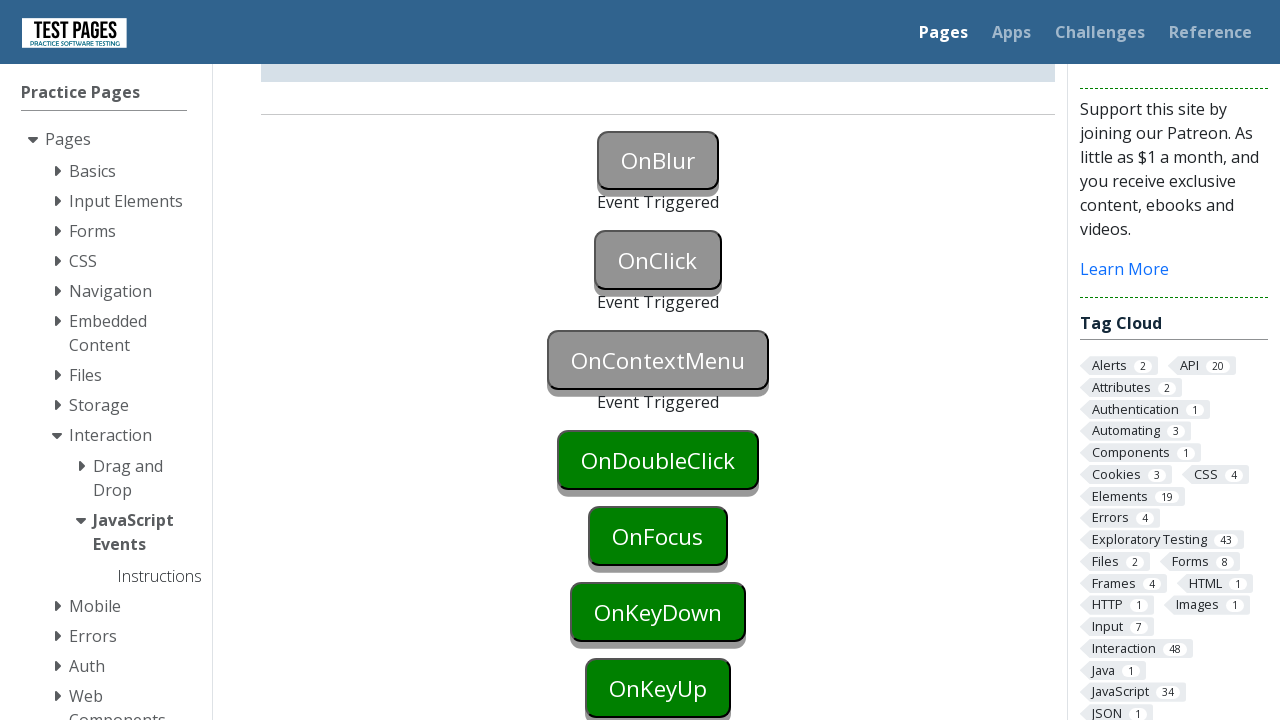

Double-clicked ondoubleclick button to trigger double-click event at (658, 460) on #ondoubleclick
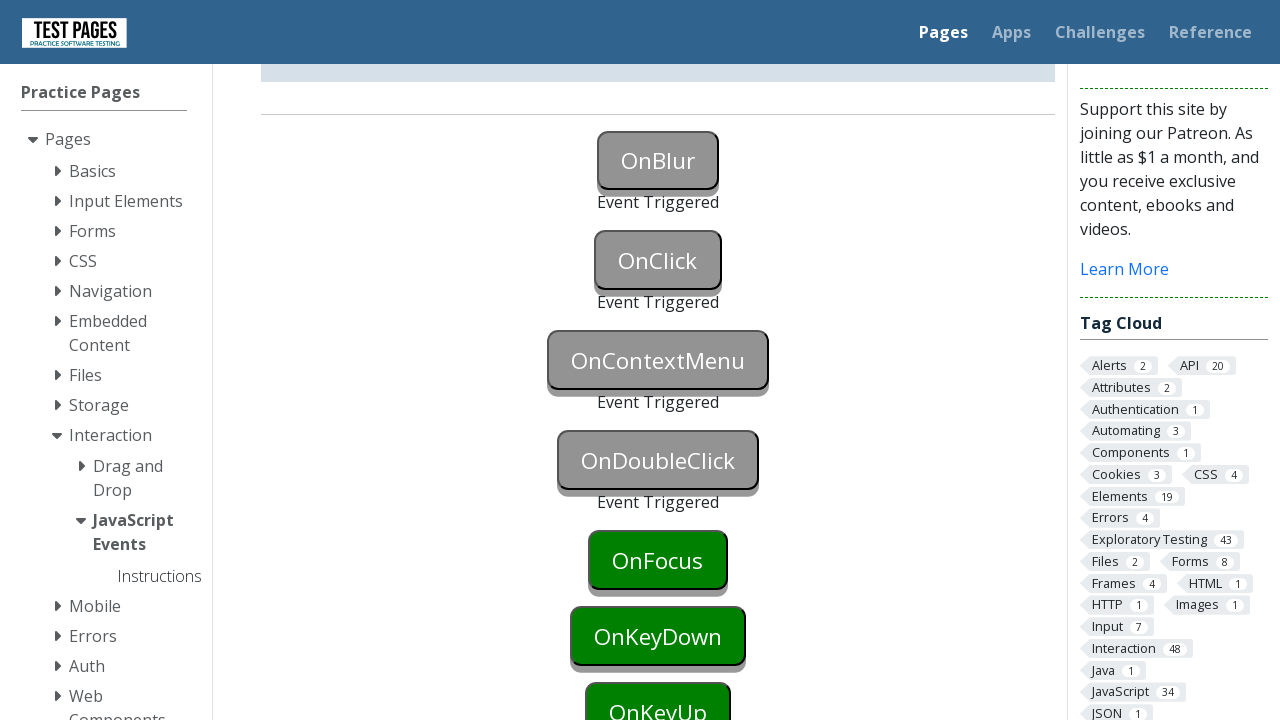

Clicked onfocus button to trigger focus event at (658, 560) on #onfocus
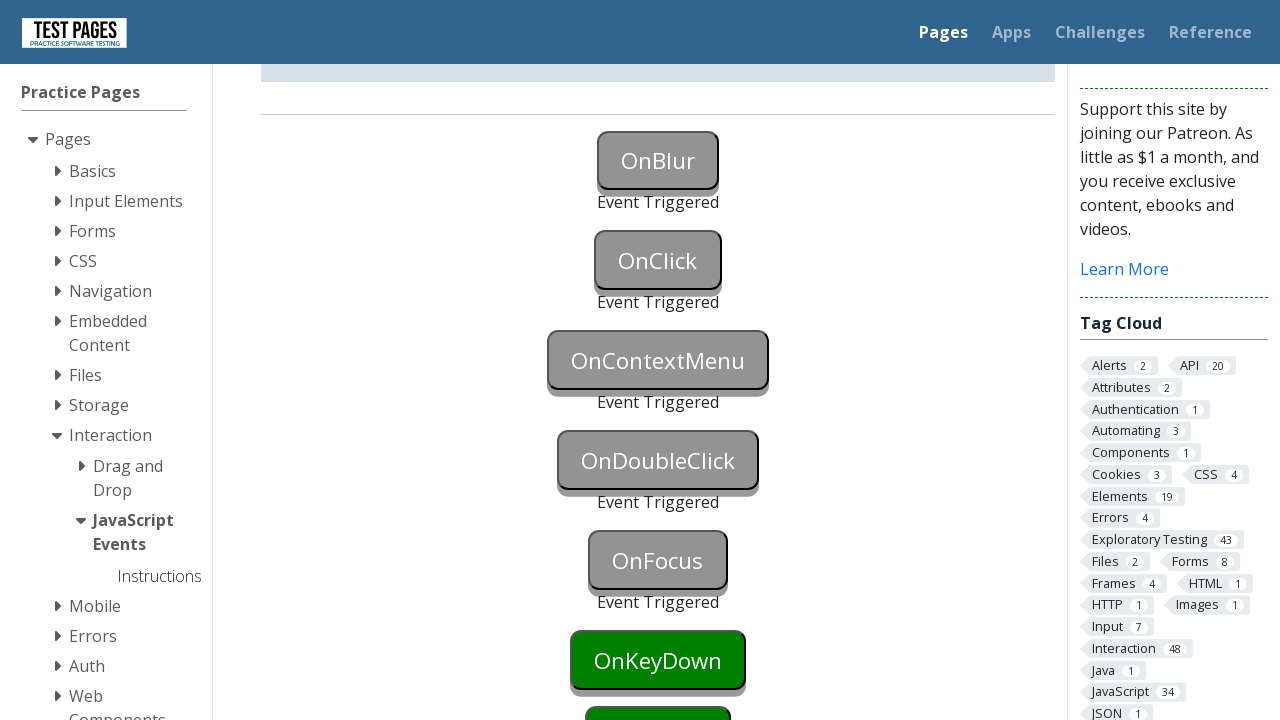

Clicked onkeydown button to focus it at (658, 660) on #onkeydown
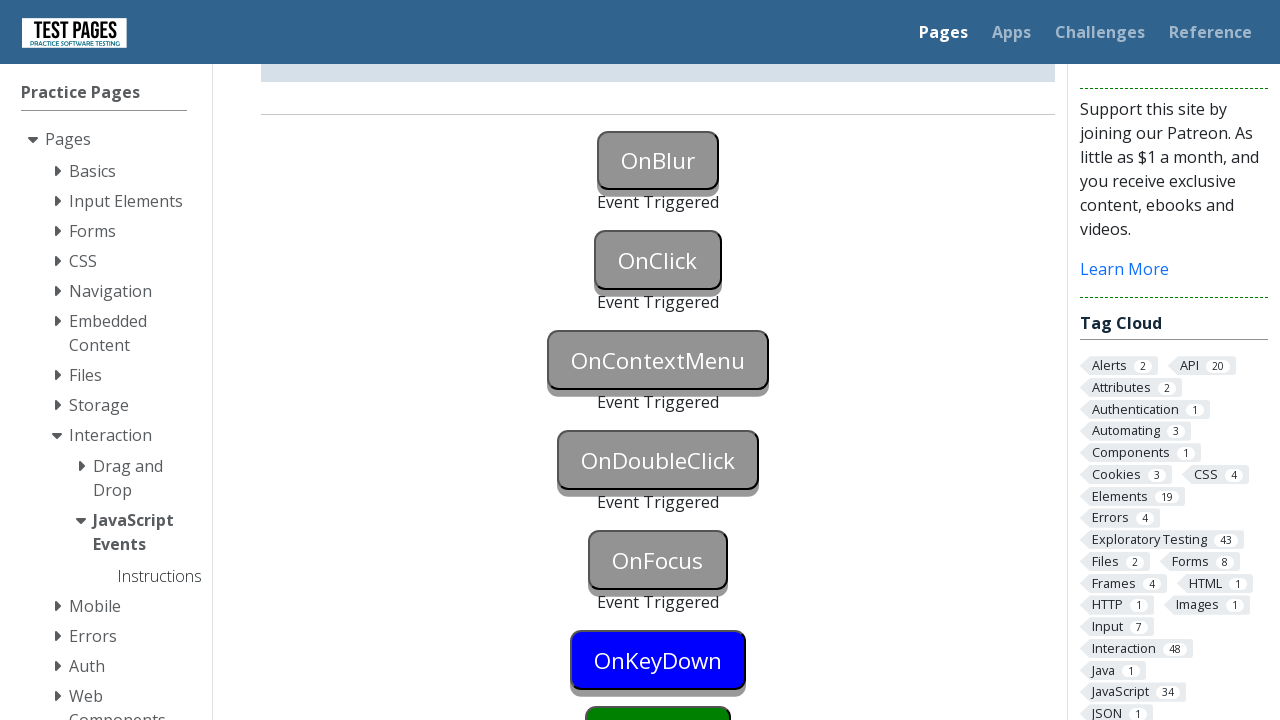

Pressed Enter key to trigger keydown event
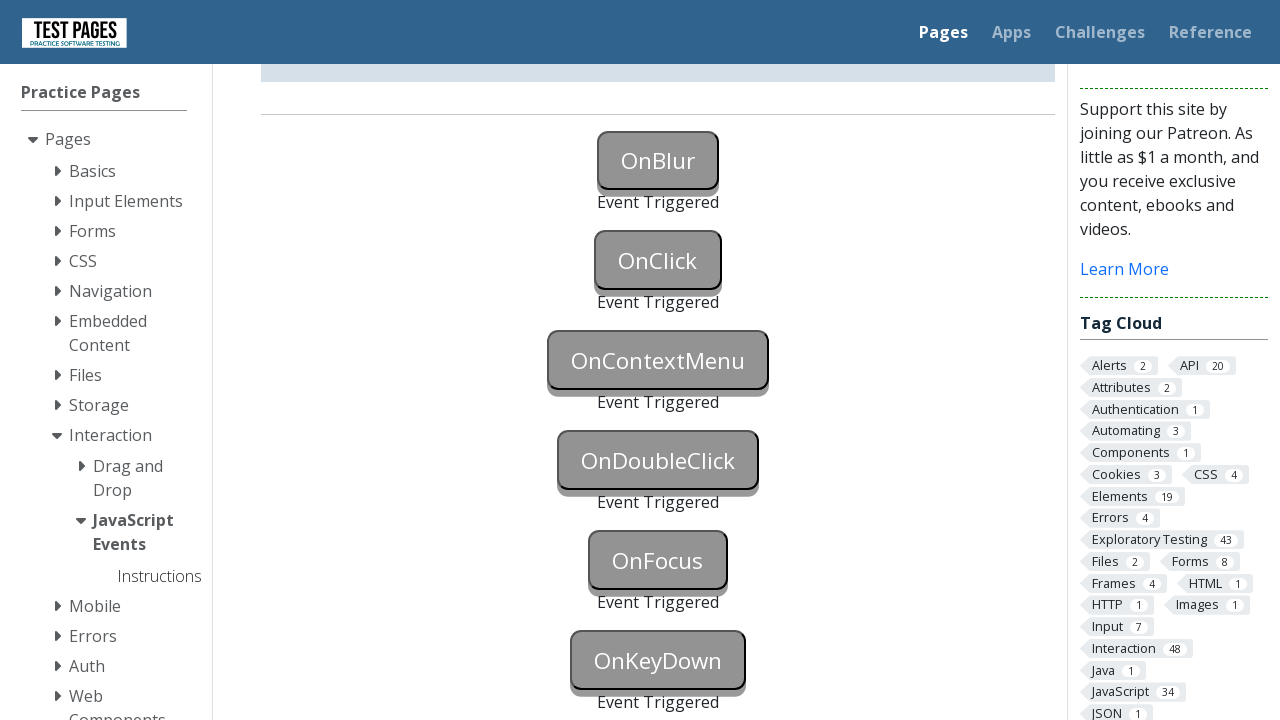

Clicked onkeyup button to focus it at (658, 360) on #onkeyup
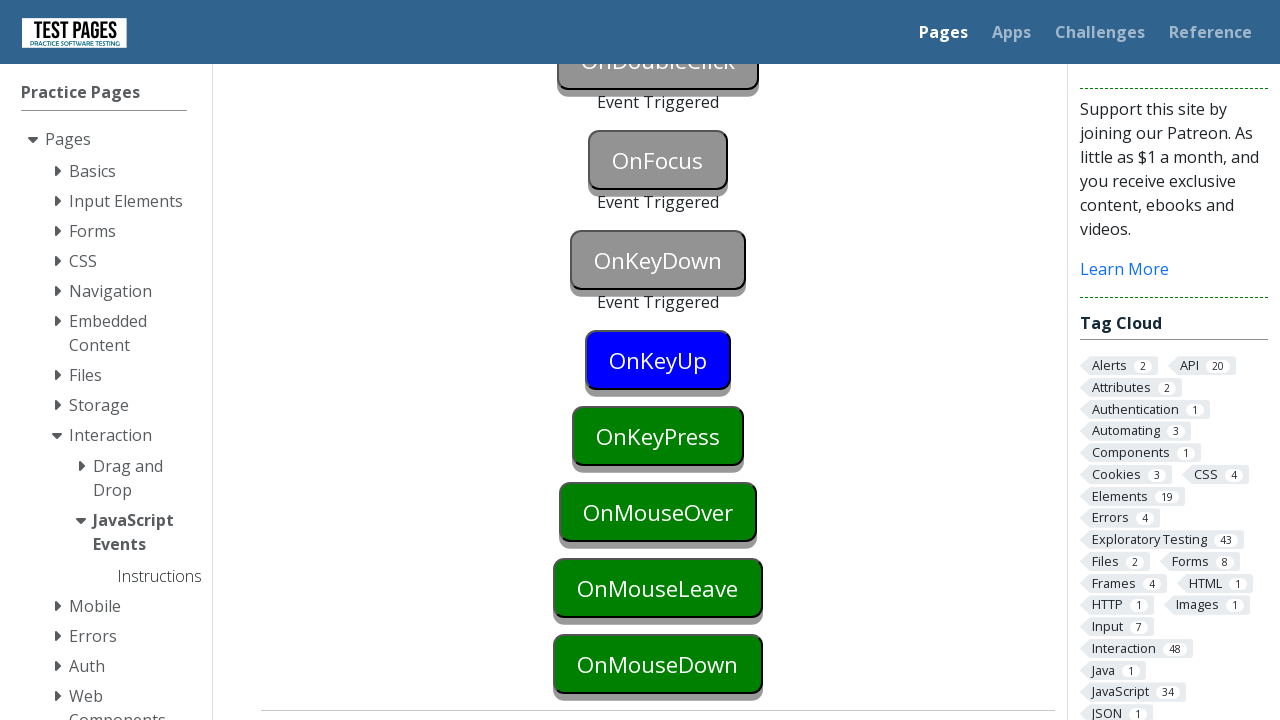

Pressed Space key to trigger keyup event
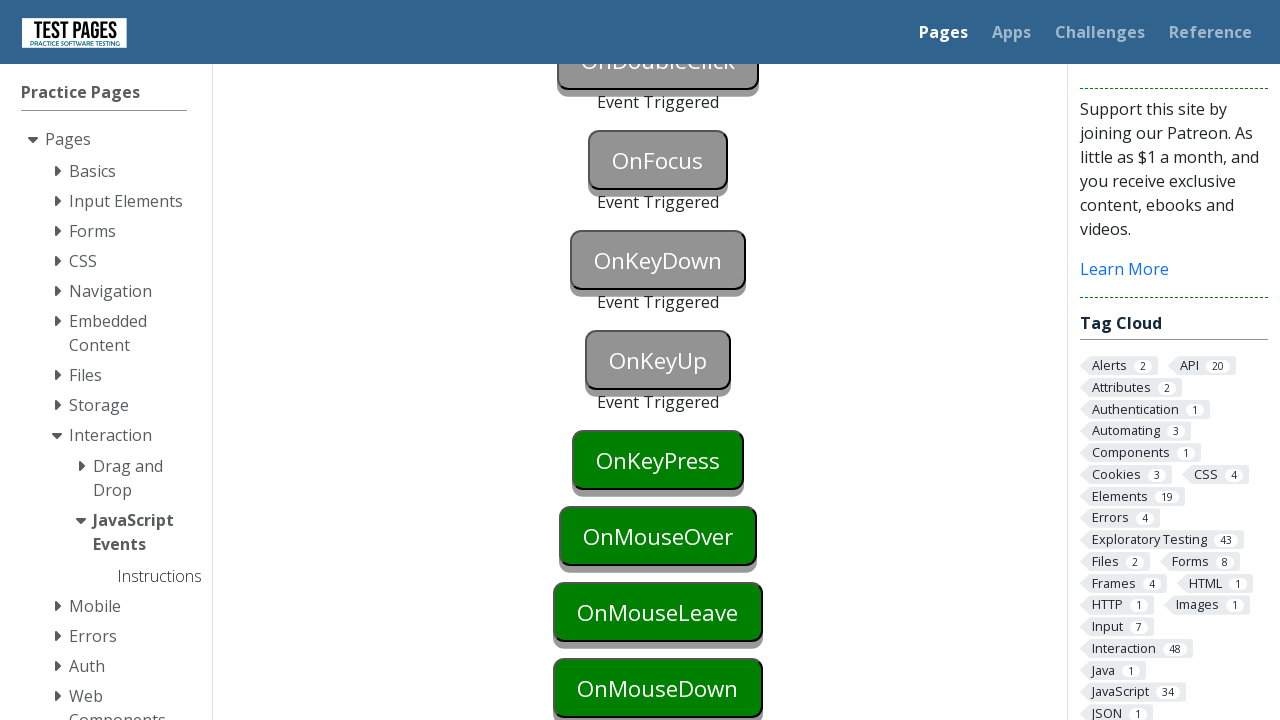

Clicked onkeypress button to focus it at (658, 460) on #onkeypress
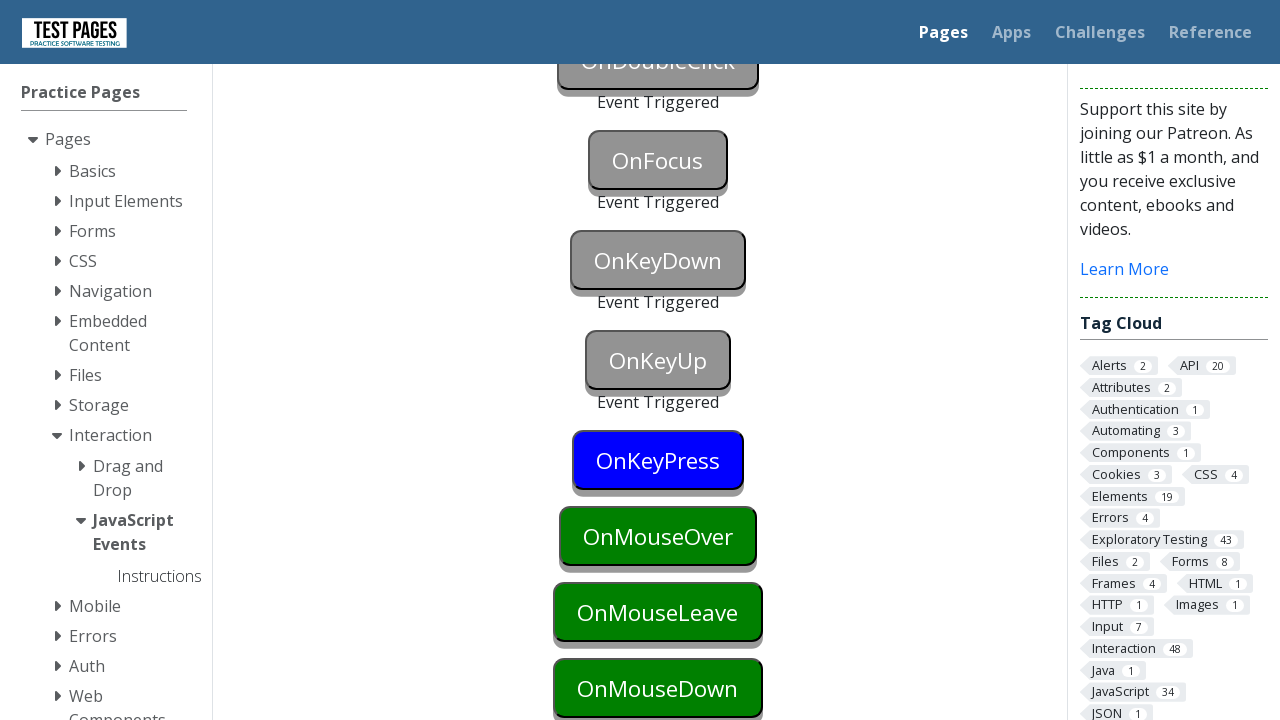

Pressed Enter key to trigger keypress event
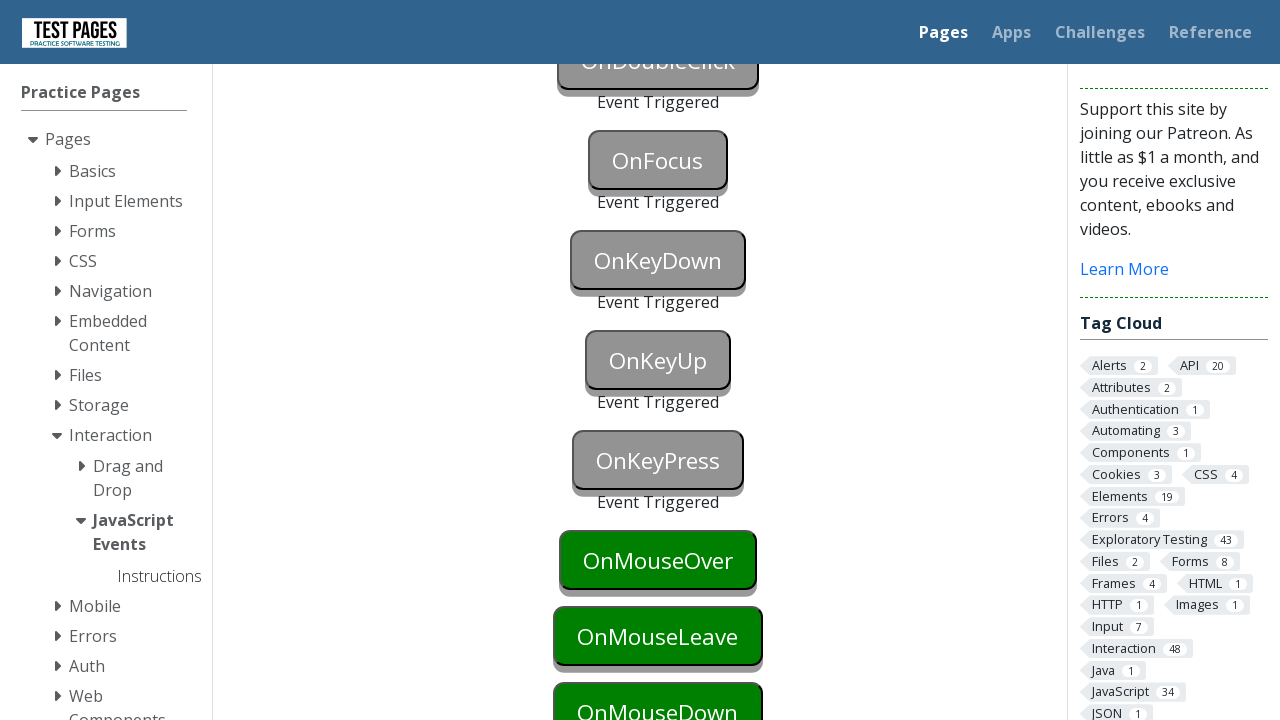

Hovered over onmouseover button to trigger mouseover event at (658, 560) on #onmouseover
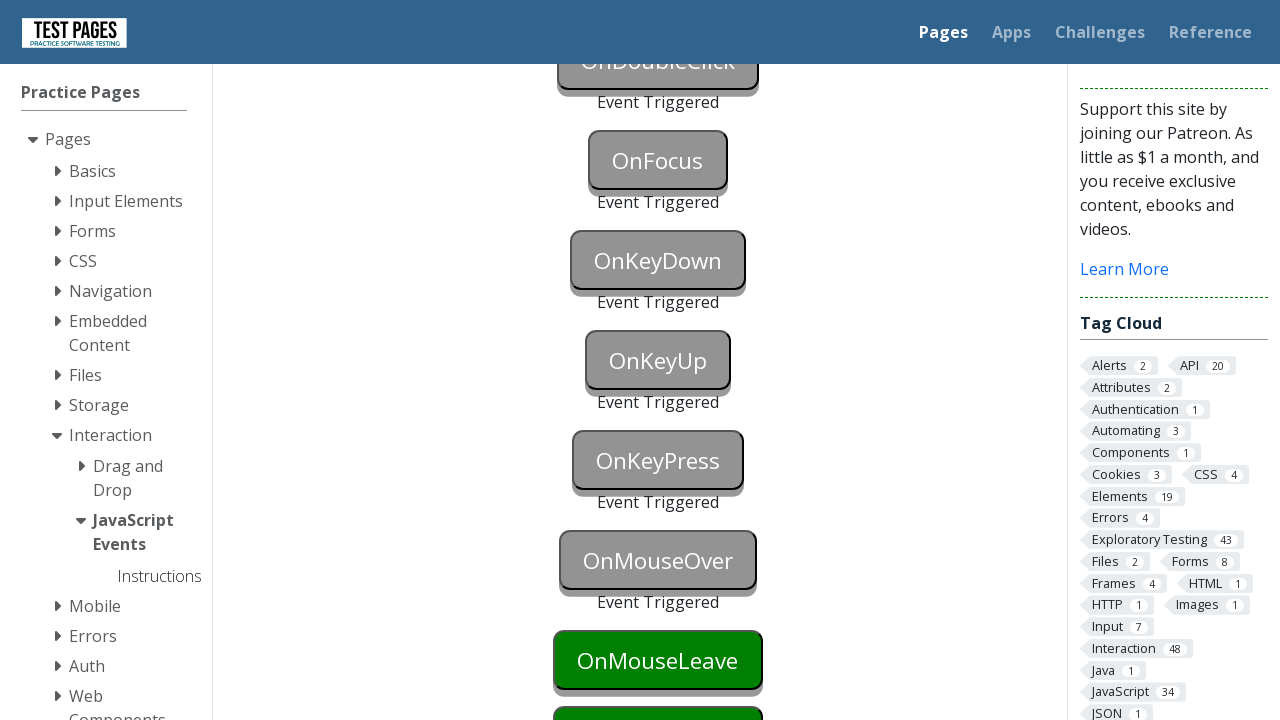

Hovered over onmouseleave button to trigger mouseleave on previous element at (658, 660) on #onmouseleave
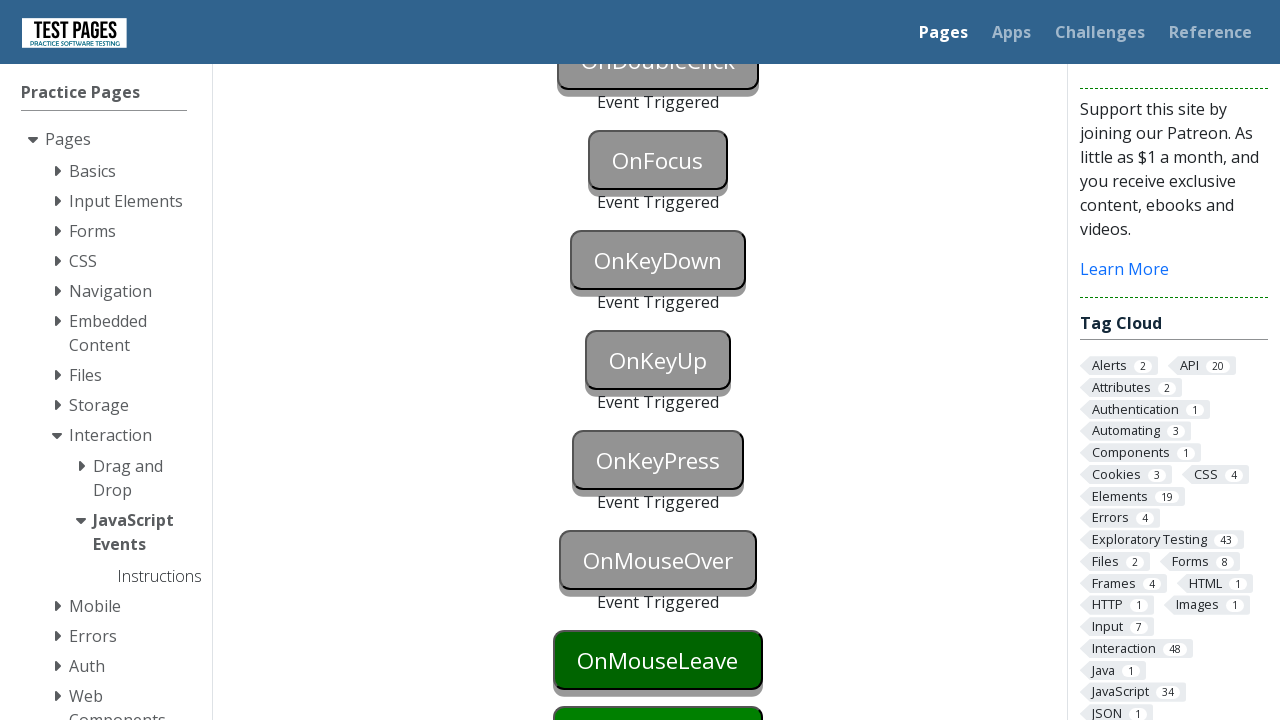

First click on onmousedown button (triggers mouseleave on previous element) at (658, 690) on #onmousedown
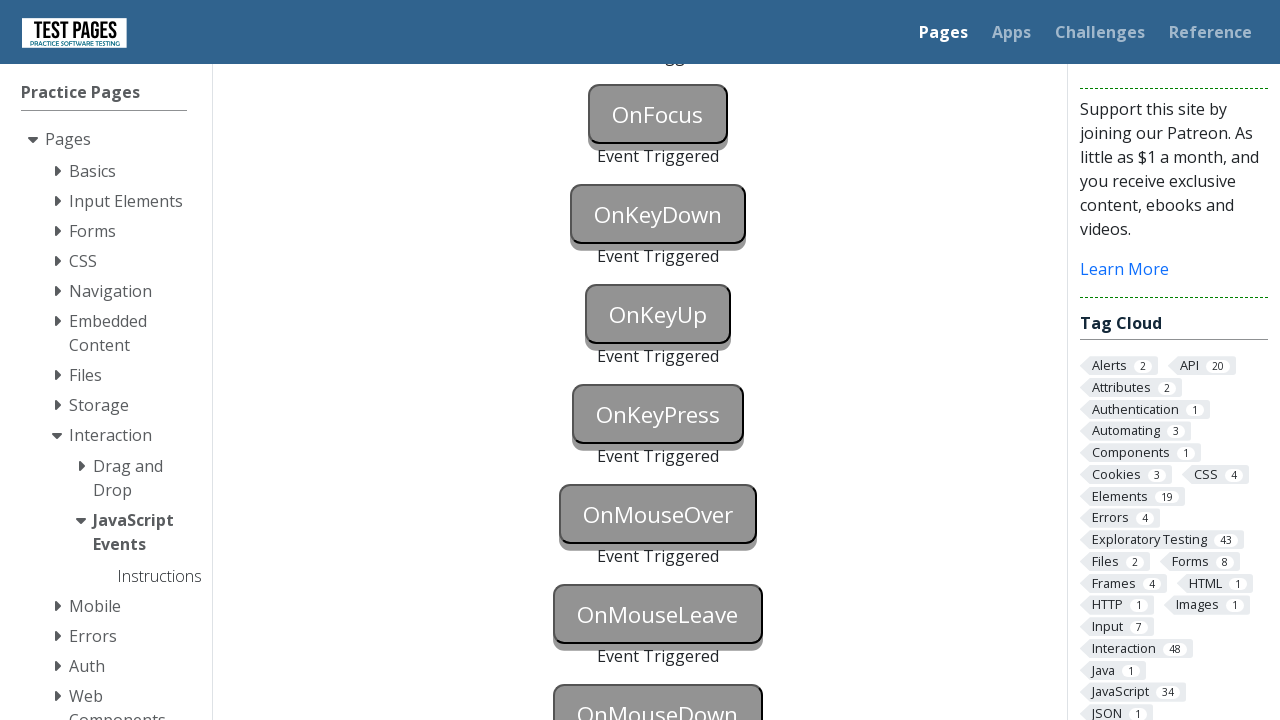

Second click on onmousedown button to trigger mousedown event at (658, 690) on #onmousedown
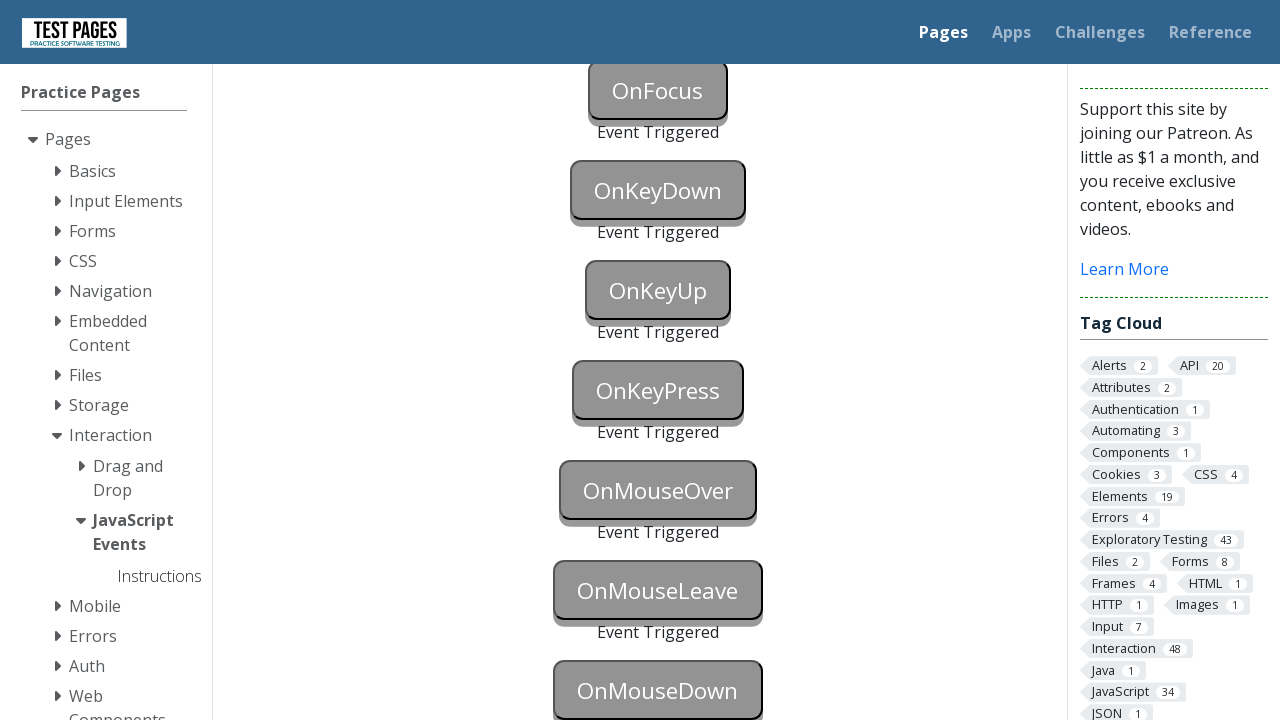

Verified all 11 event handlers were triggered successfully
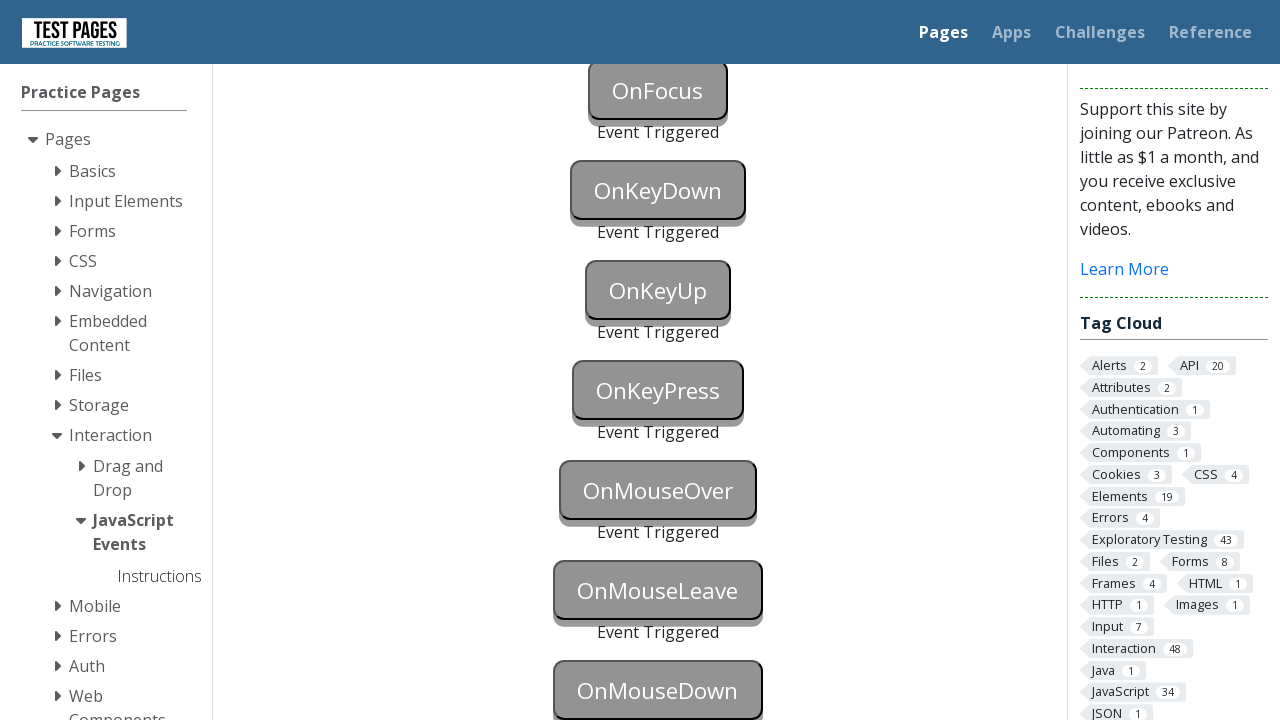

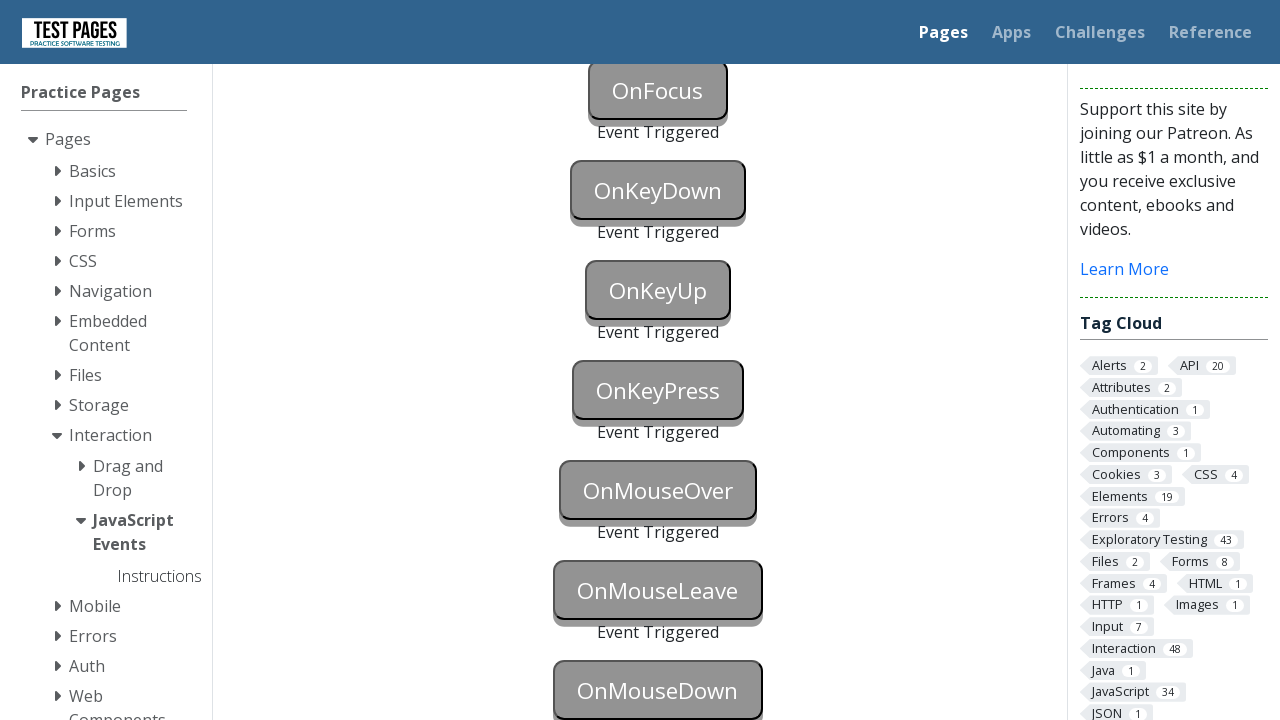